Tests JavaScript prompt alert handling by clicking a button to trigger a prompt, entering text into the prompt, and accepting it

Starting URL: https://the-internet.herokuapp.com/javascript_alerts

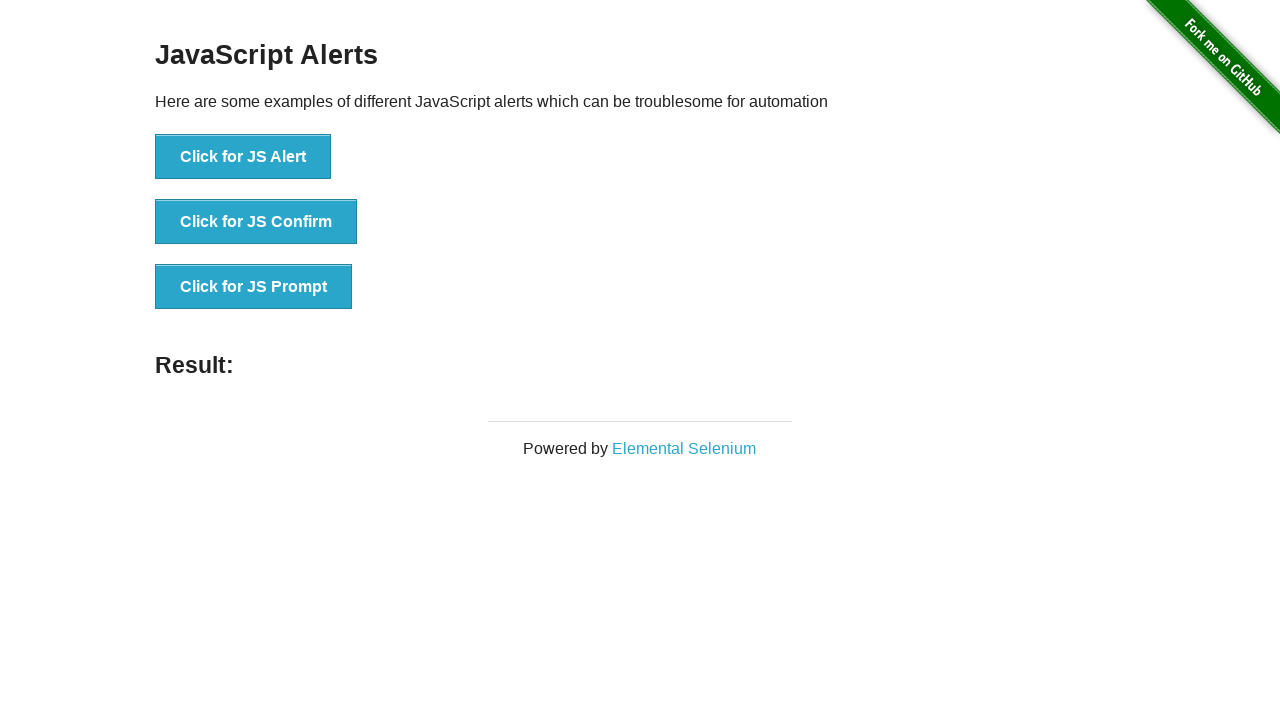

Clicked 'Click for JS Prompt' button to trigger prompt alert at (254, 287) on xpath=//button[text()='Click for JS Prompt']
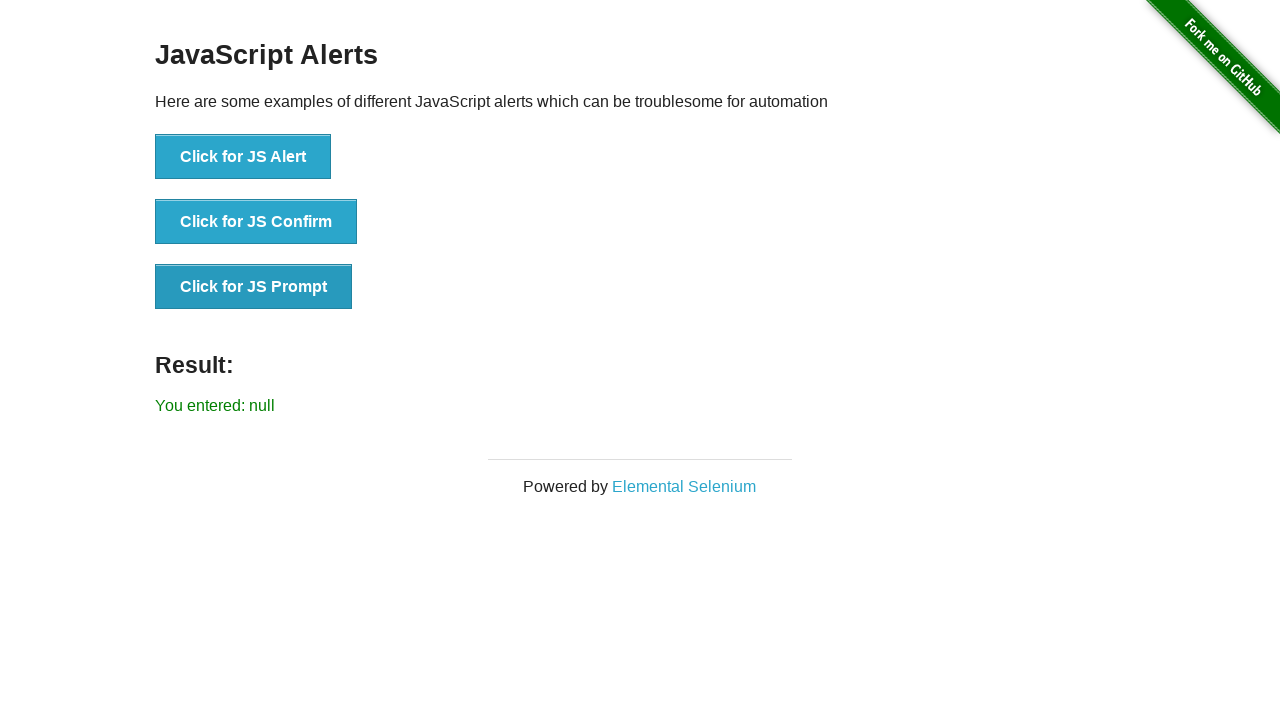

Set up dialog event listener
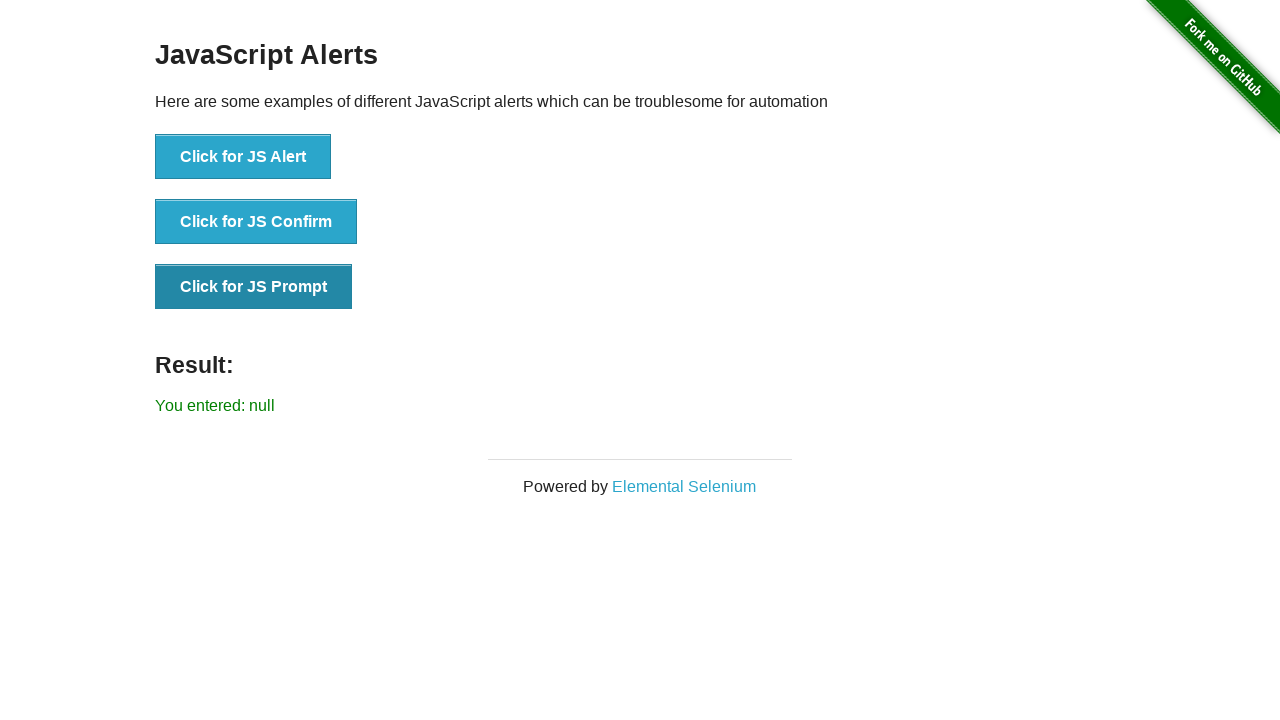

Removed previous dialog event listener
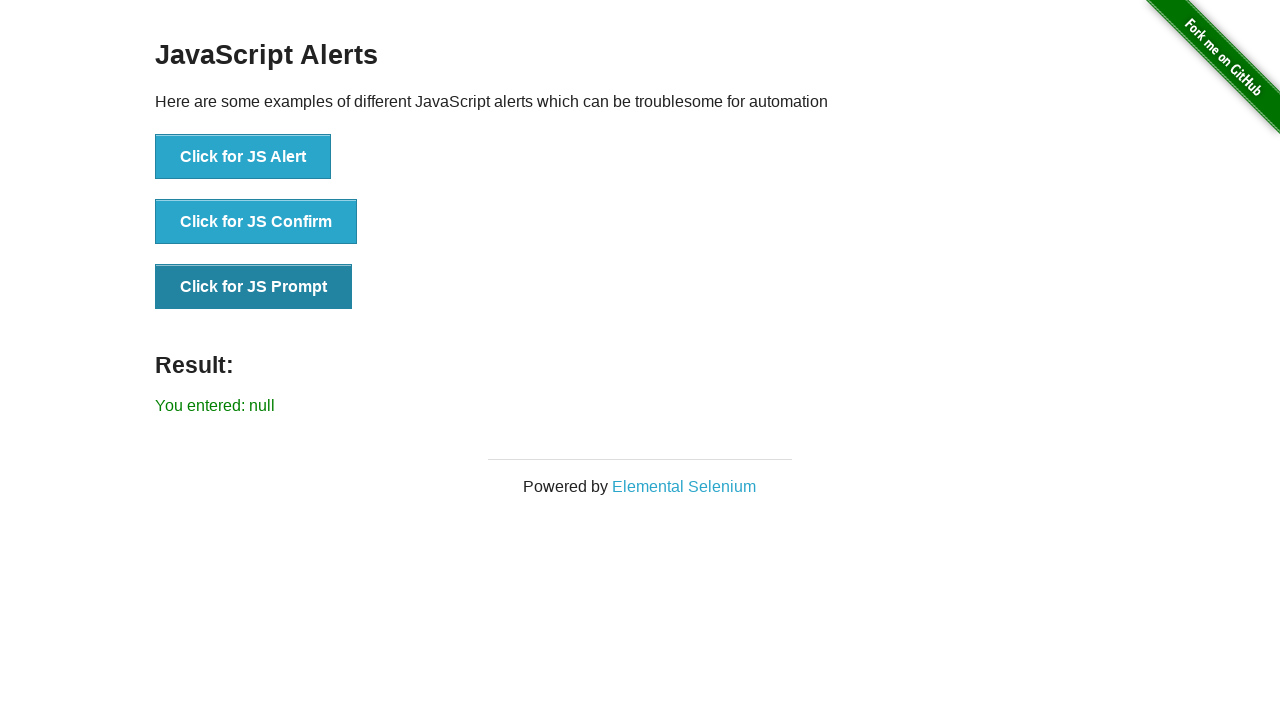

Set up dialog handler to accept prompt with text 'selenium_tester'
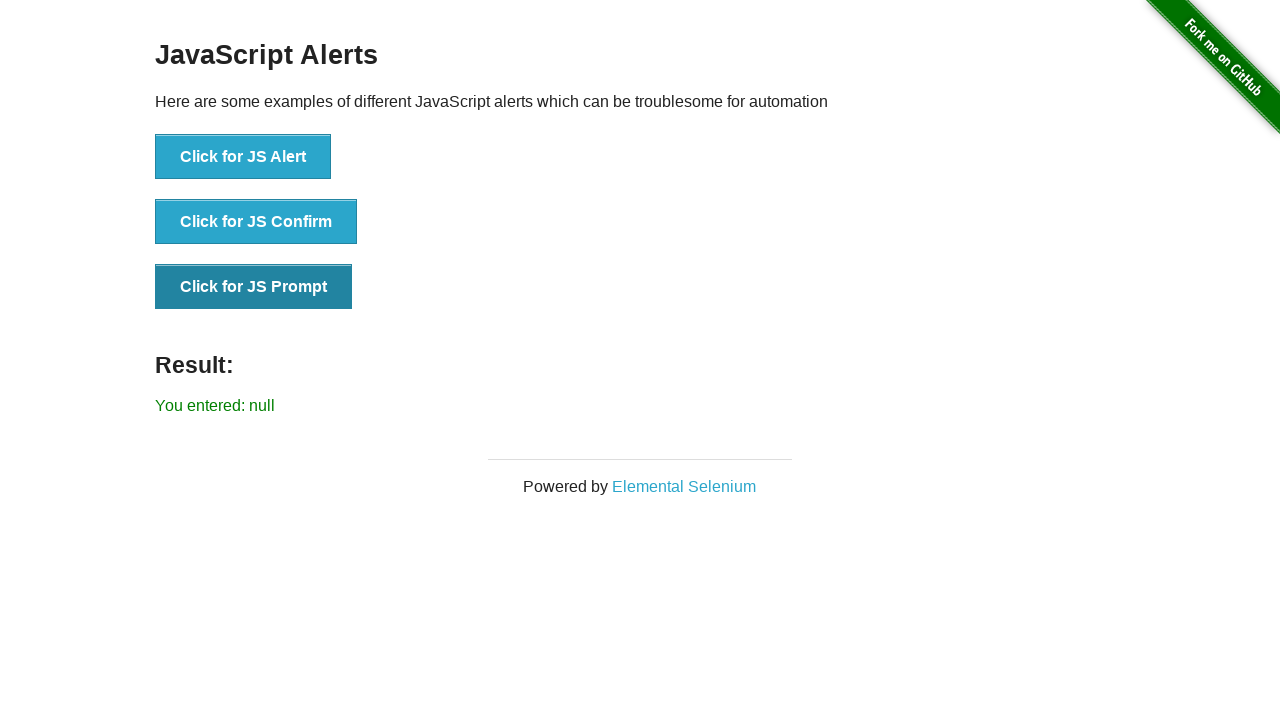

Clicked 'Click for JS Prompt' button to trigger the prompt dialog at (254, 287) on xpath=//button[text()='Click for JS Prompt']
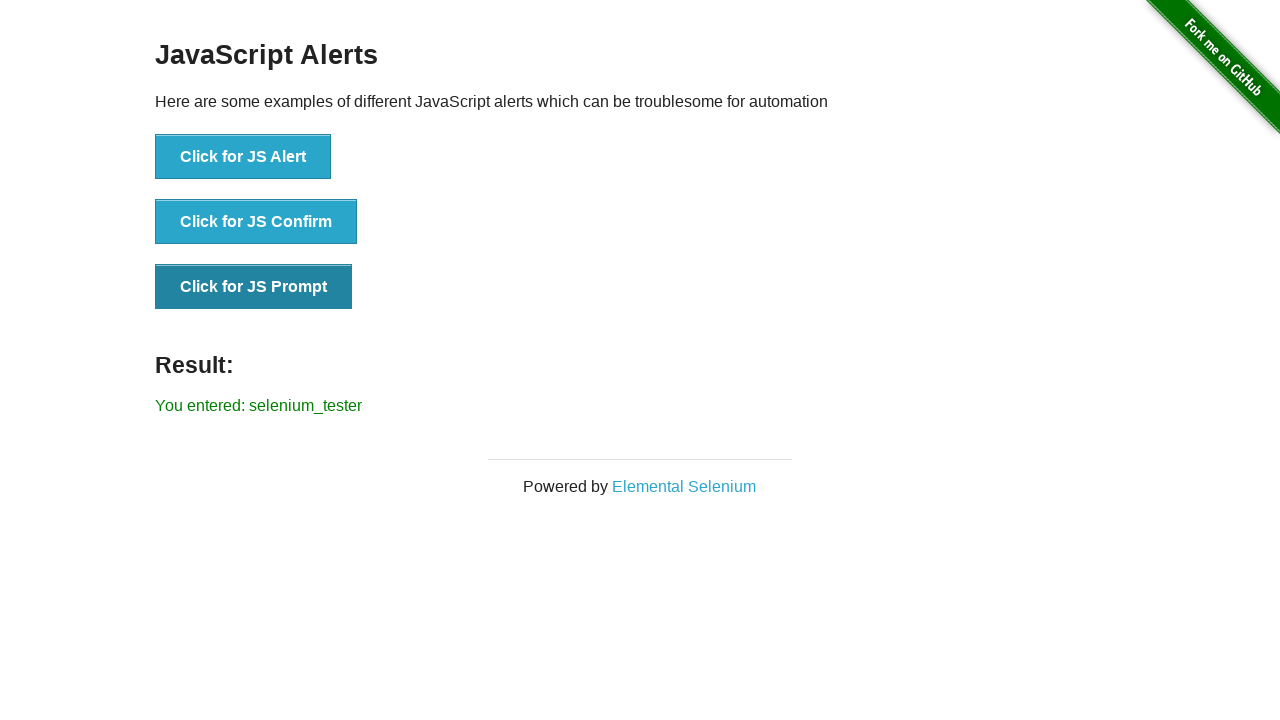

Prompt result element loaded and displayed
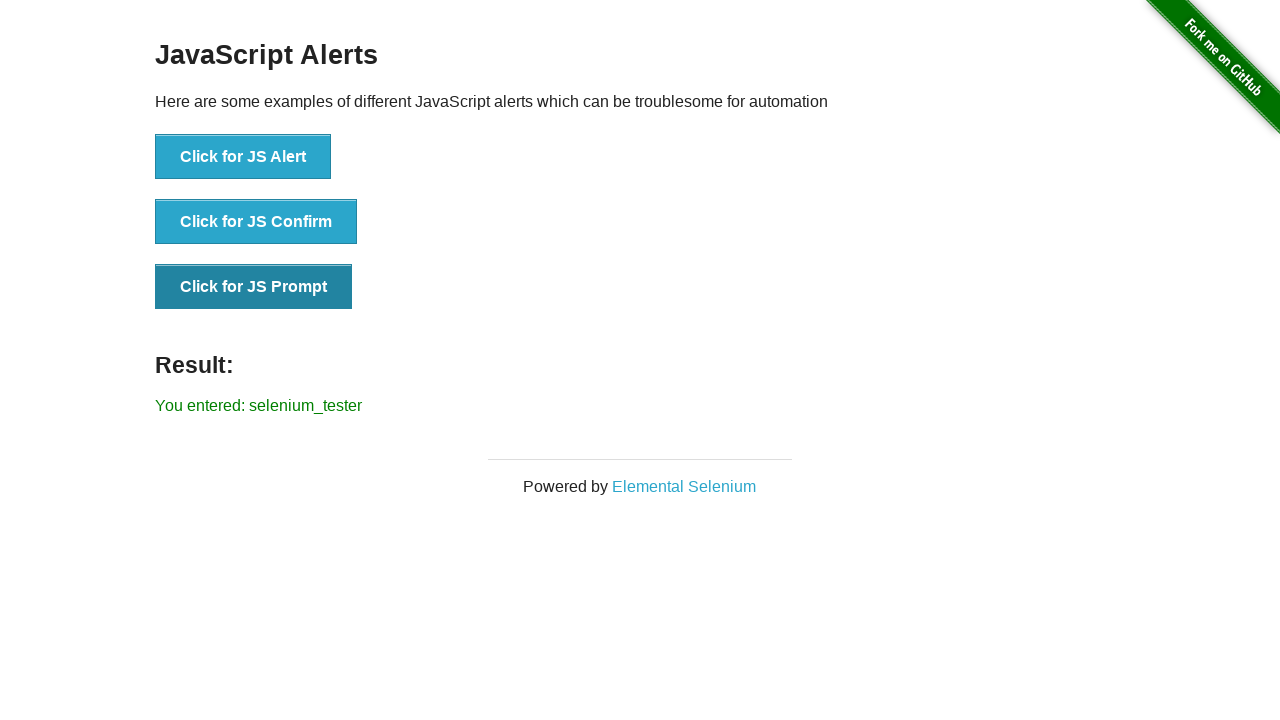

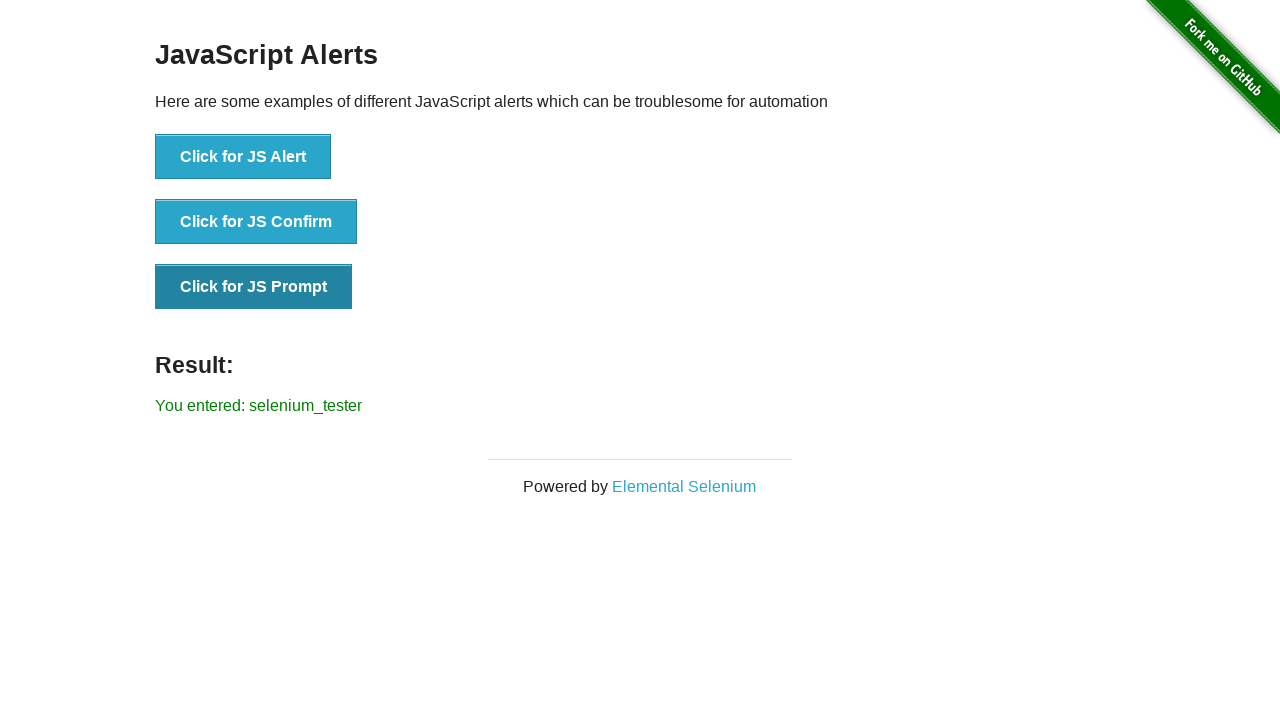